Verifies that the API link in the footer is displayed on the API documentation page

Starting URL: https://webdriver.io/docs/api

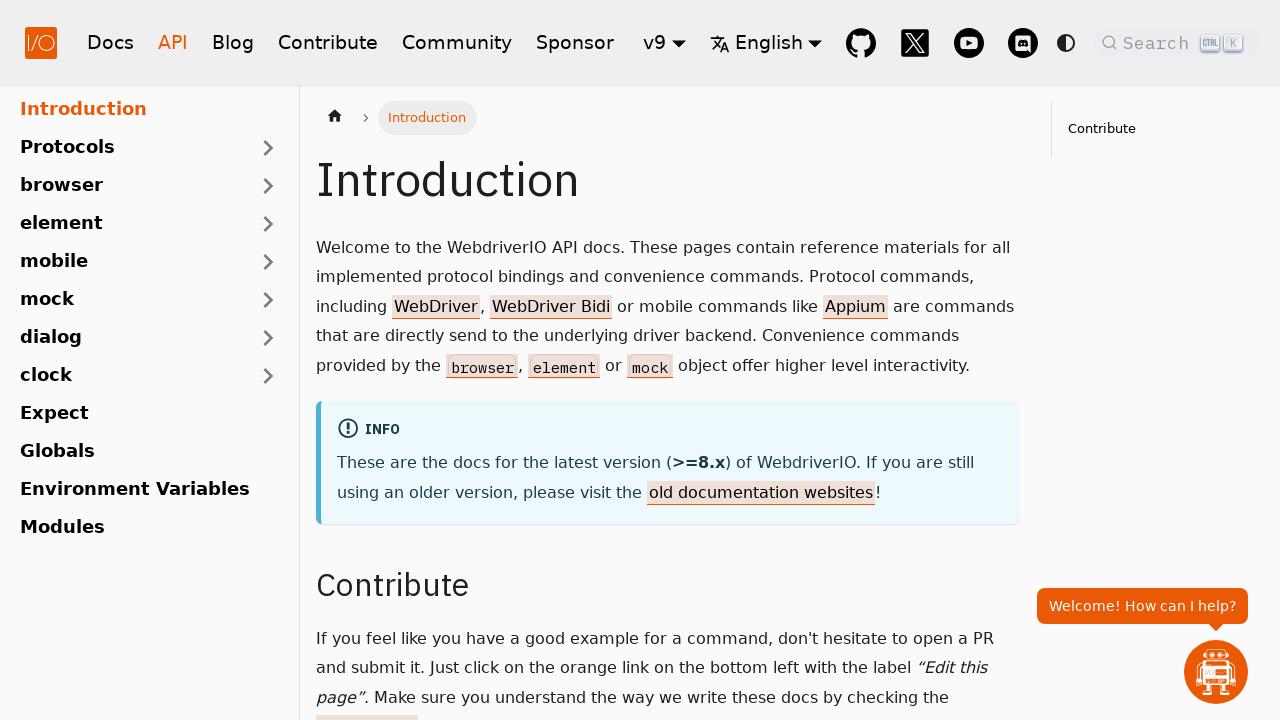

Located API footer link element
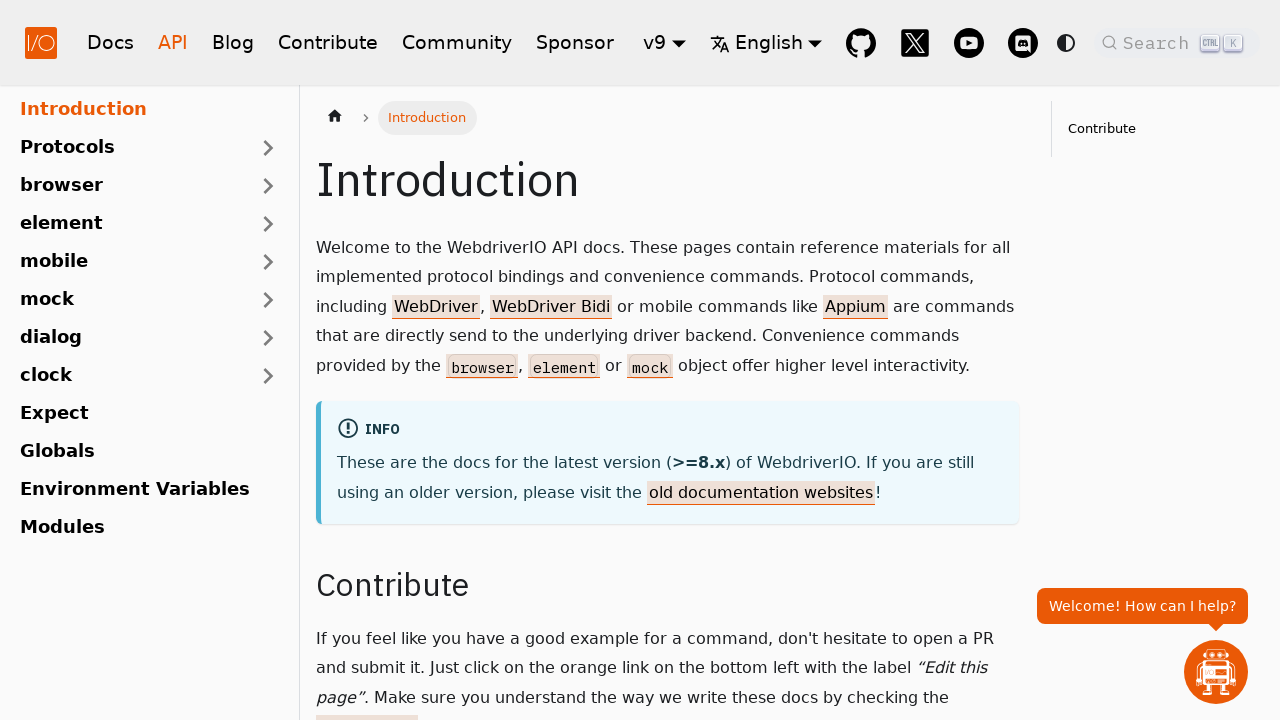

API footer link is visible on the page
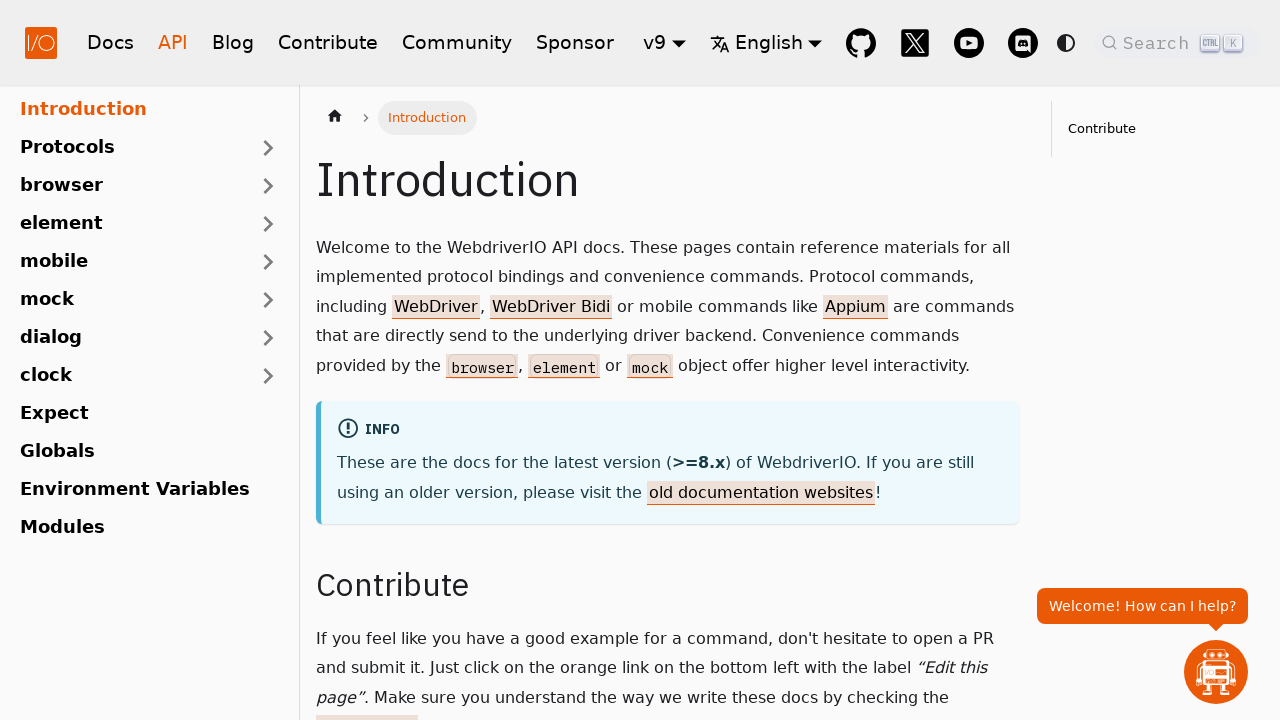

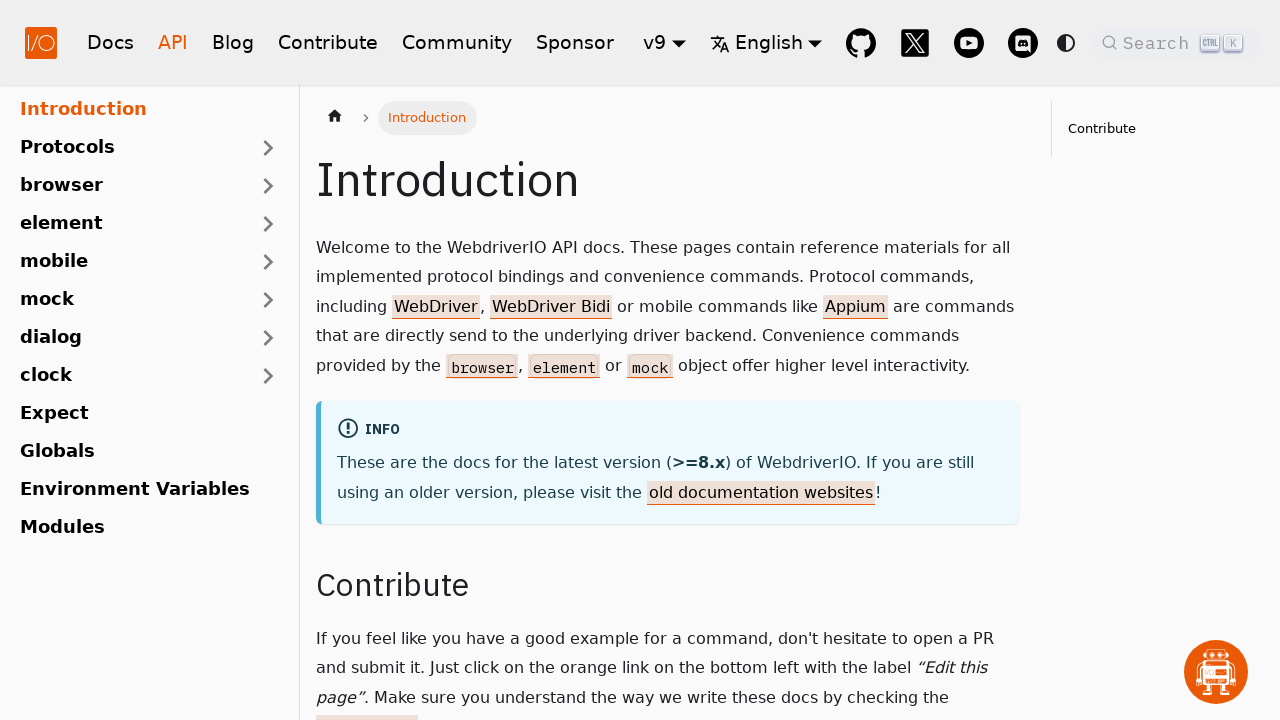